Navigates to Spotify homepage and verifies the page title is correct

Starting URL: https://www.spotify.com

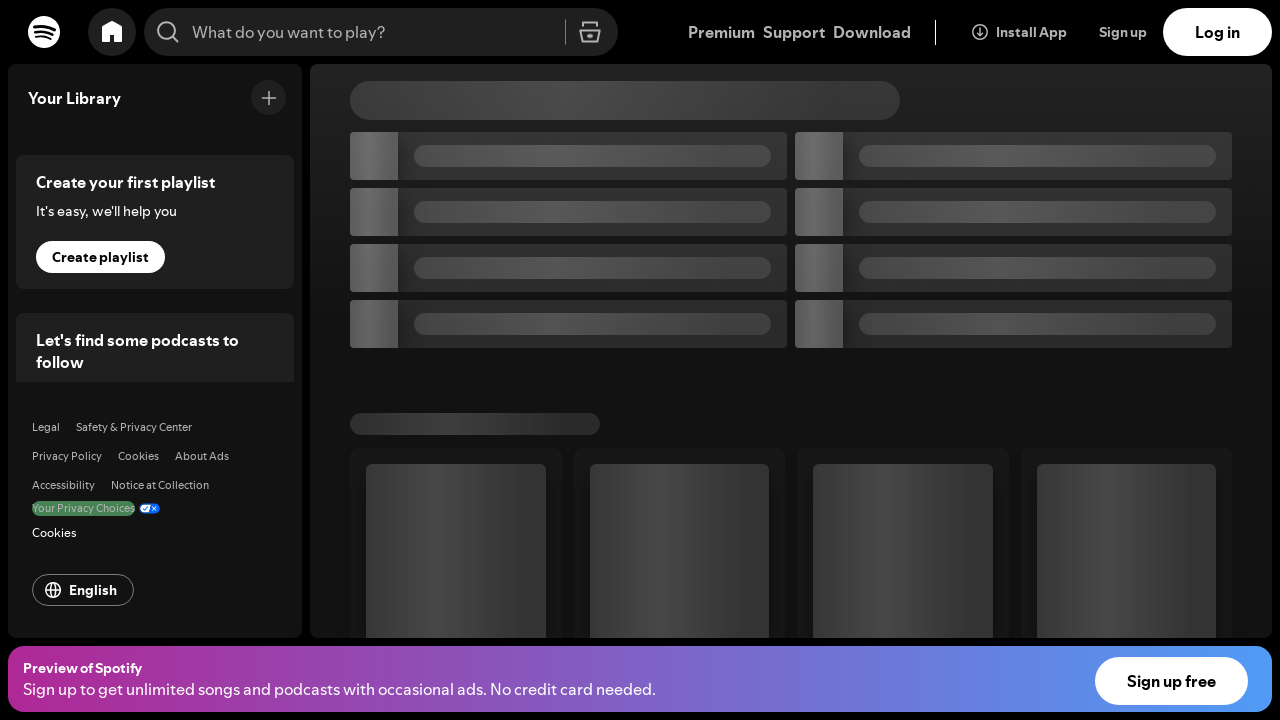

Waited for page to reach domcontentloaded state
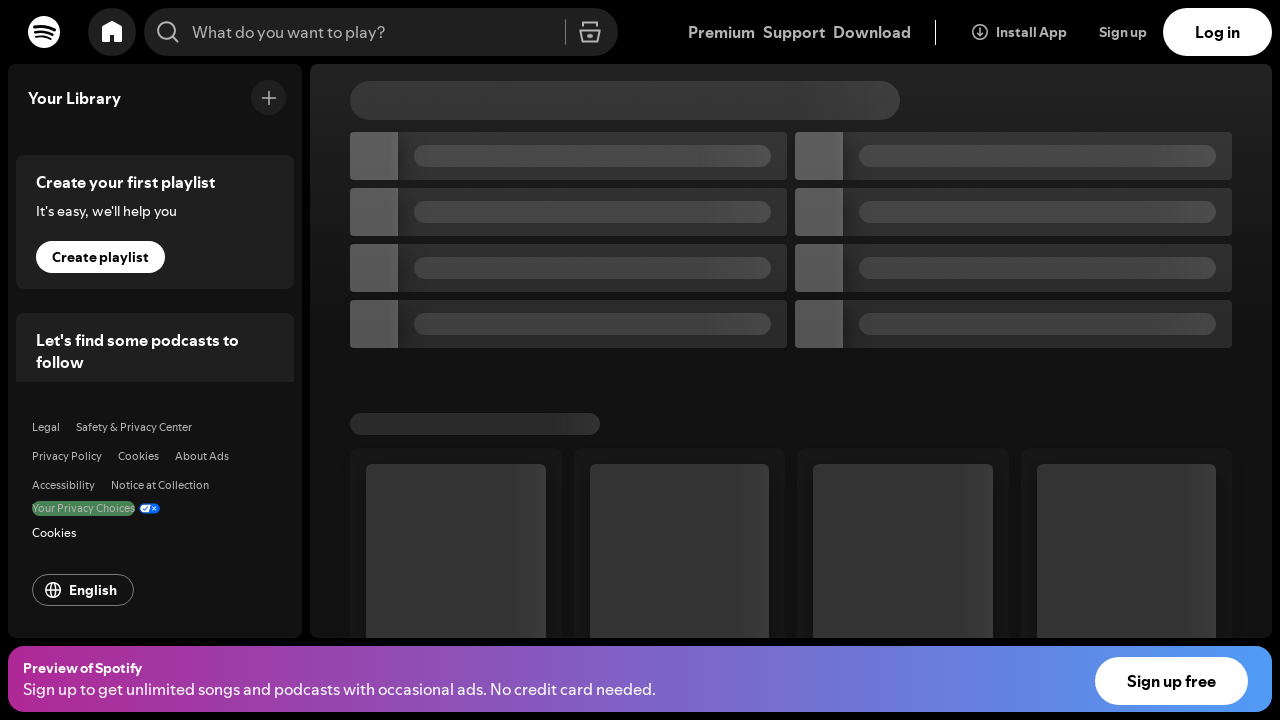

Retrieved page title
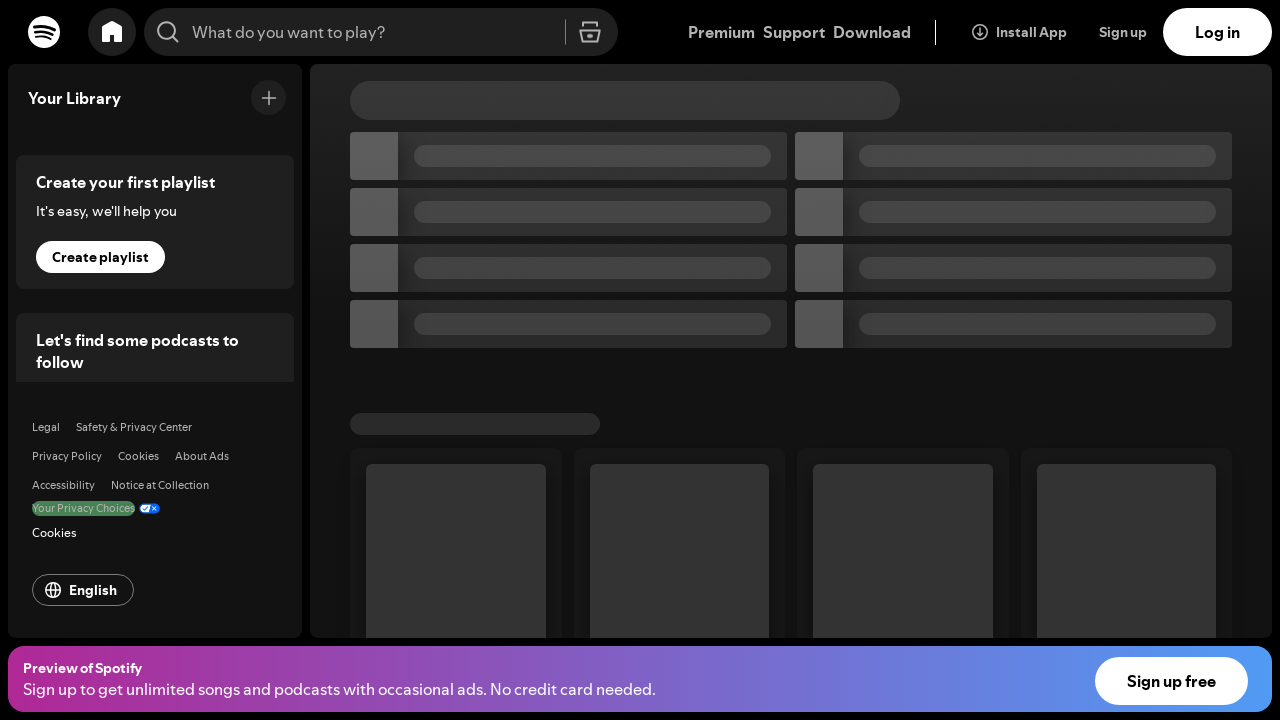

Verified page title contains 'Spotify': Spotify - Web Player: Music for everyone
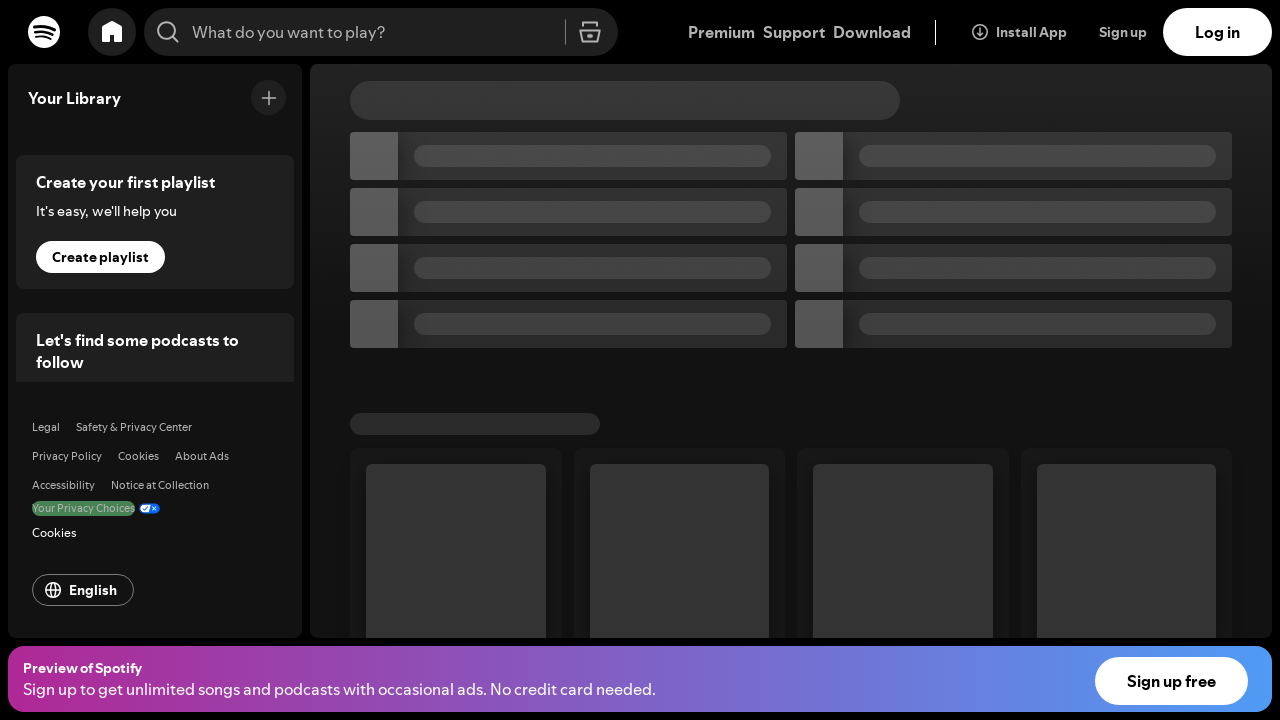

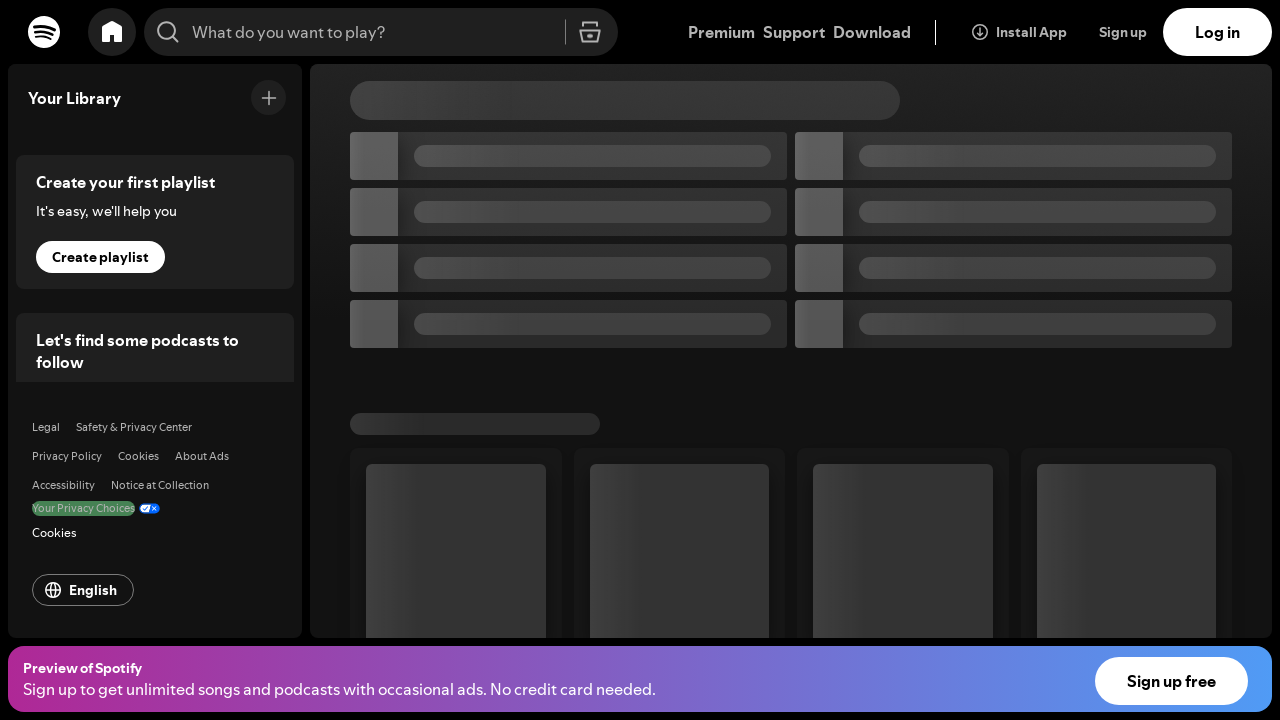